Navigates to Ubuntu's homepage and verifies that links are present on the page

Starting URL: http://www.ubuntu.com/

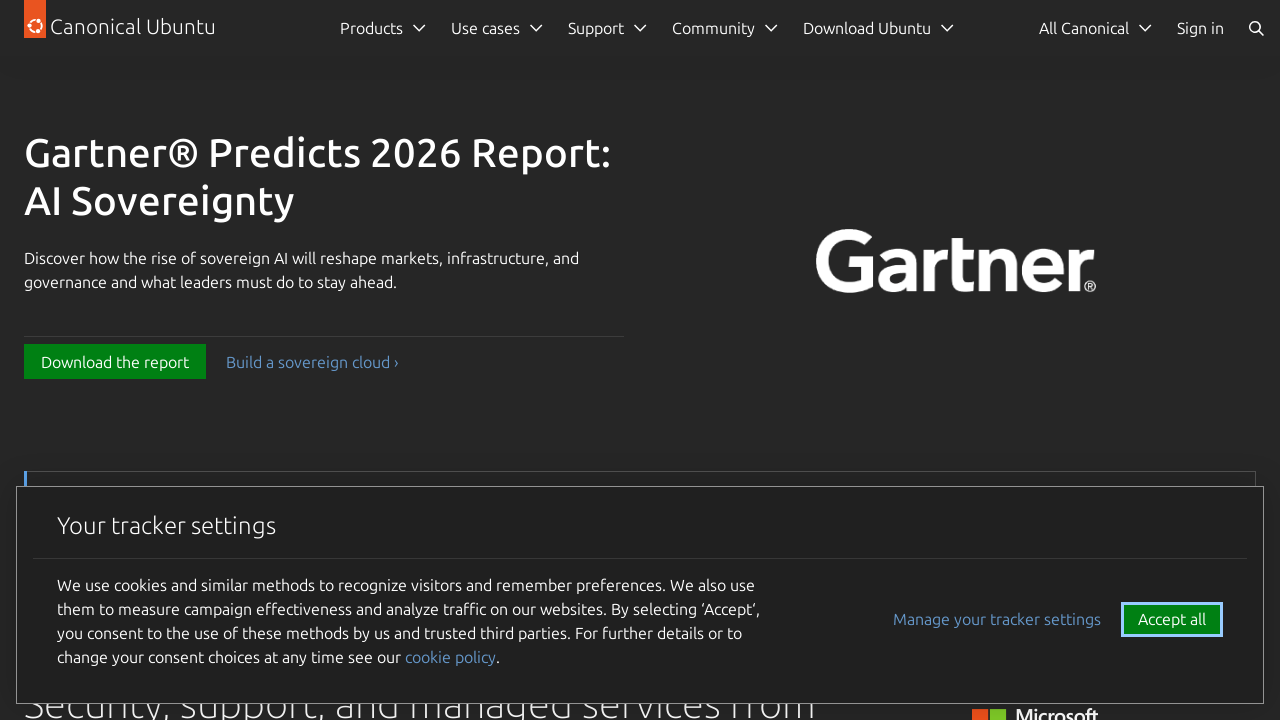

Navigated to Ubuntu homepage
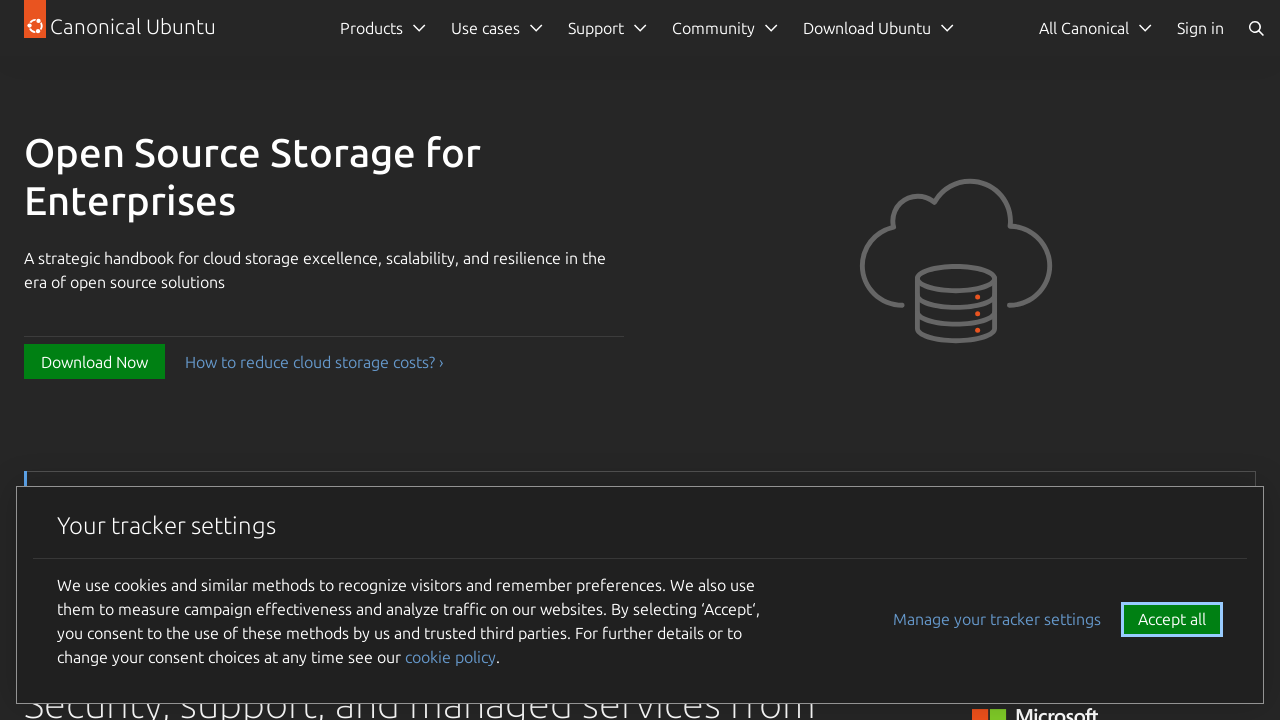

Waited for links to load on the page
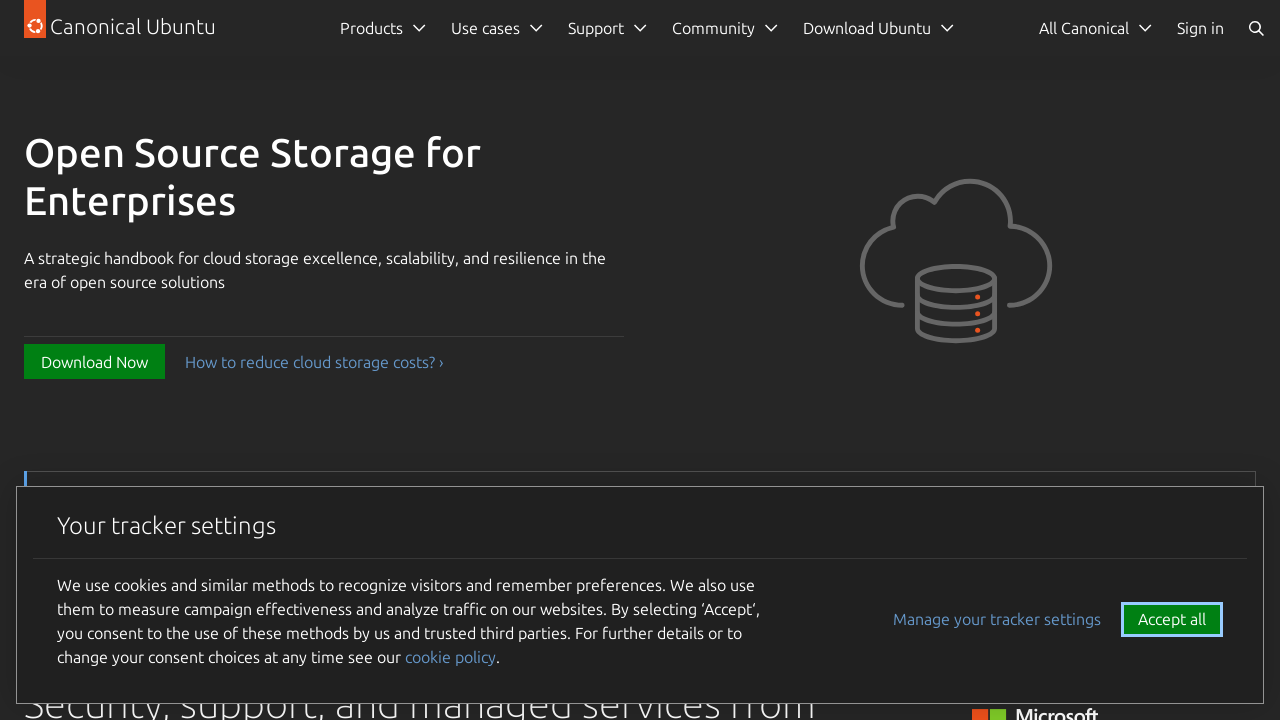

Located all links on the page
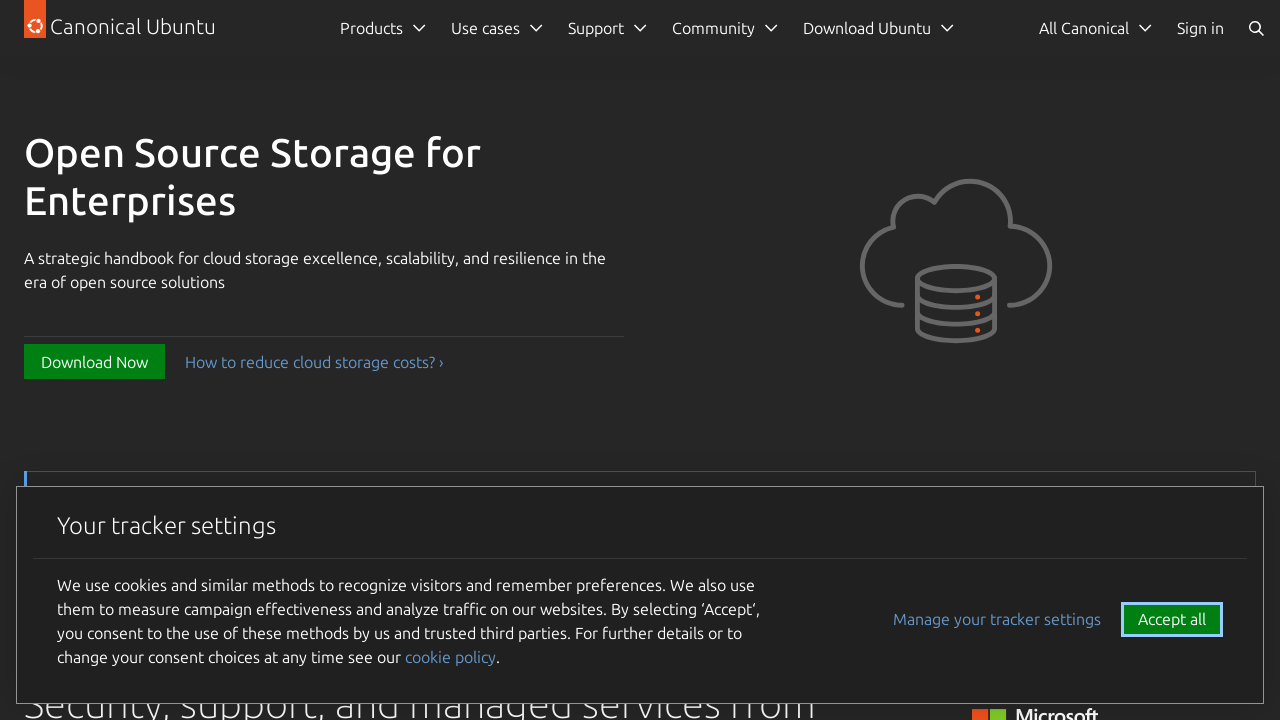

Verified that multiple links exist on Ubuntu homepage
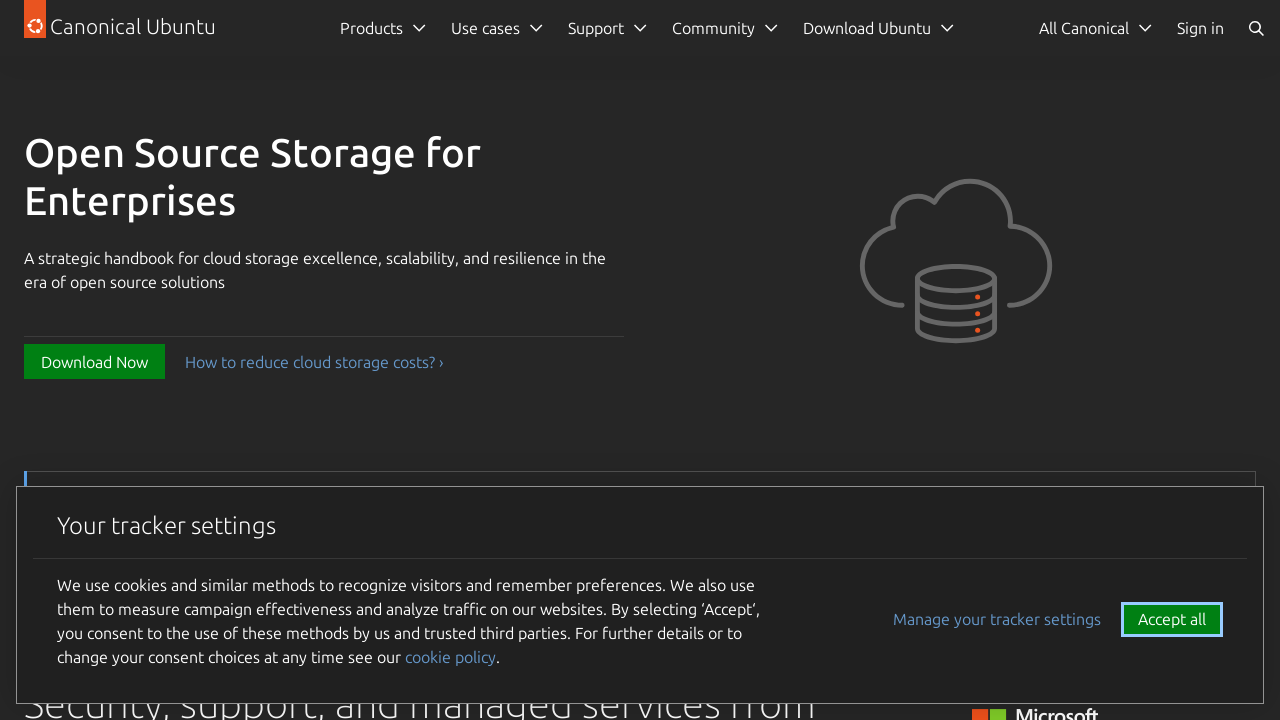

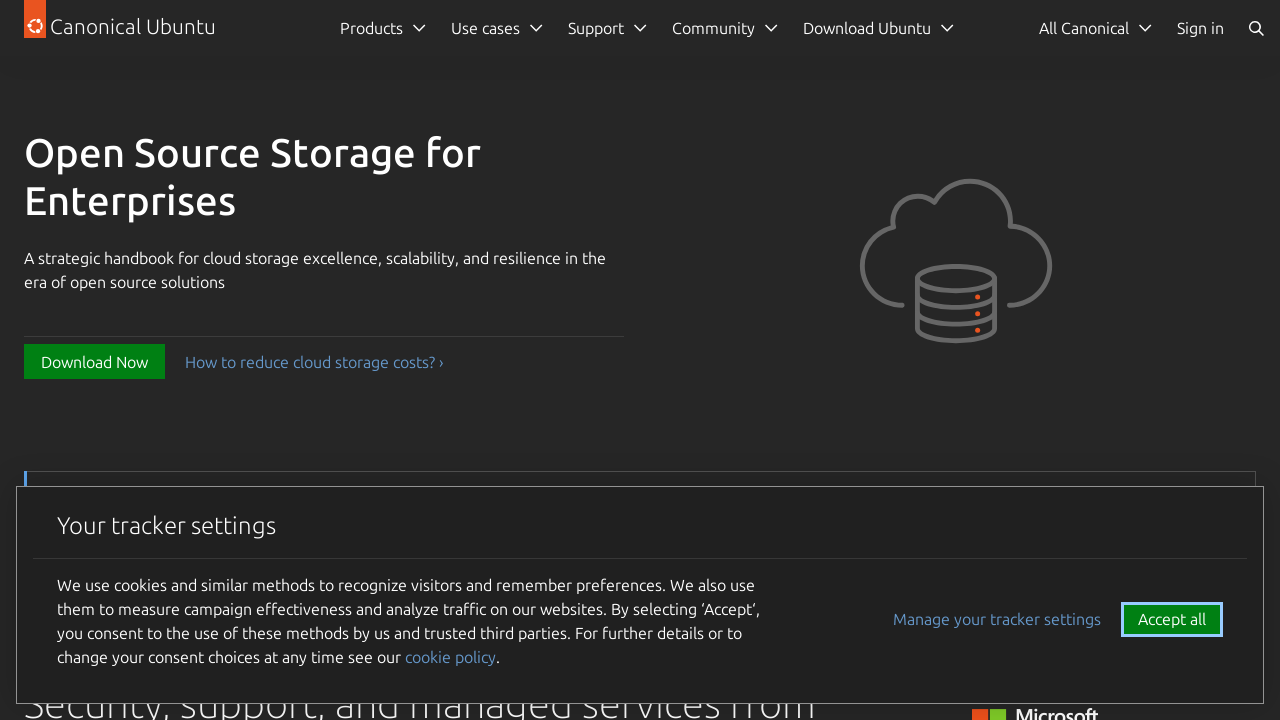